Tests the contact form functionality on atid.store by filling in name, subject, email, and message fields, then submitting the form.

Starting URL: https://atid.store/contact-us/

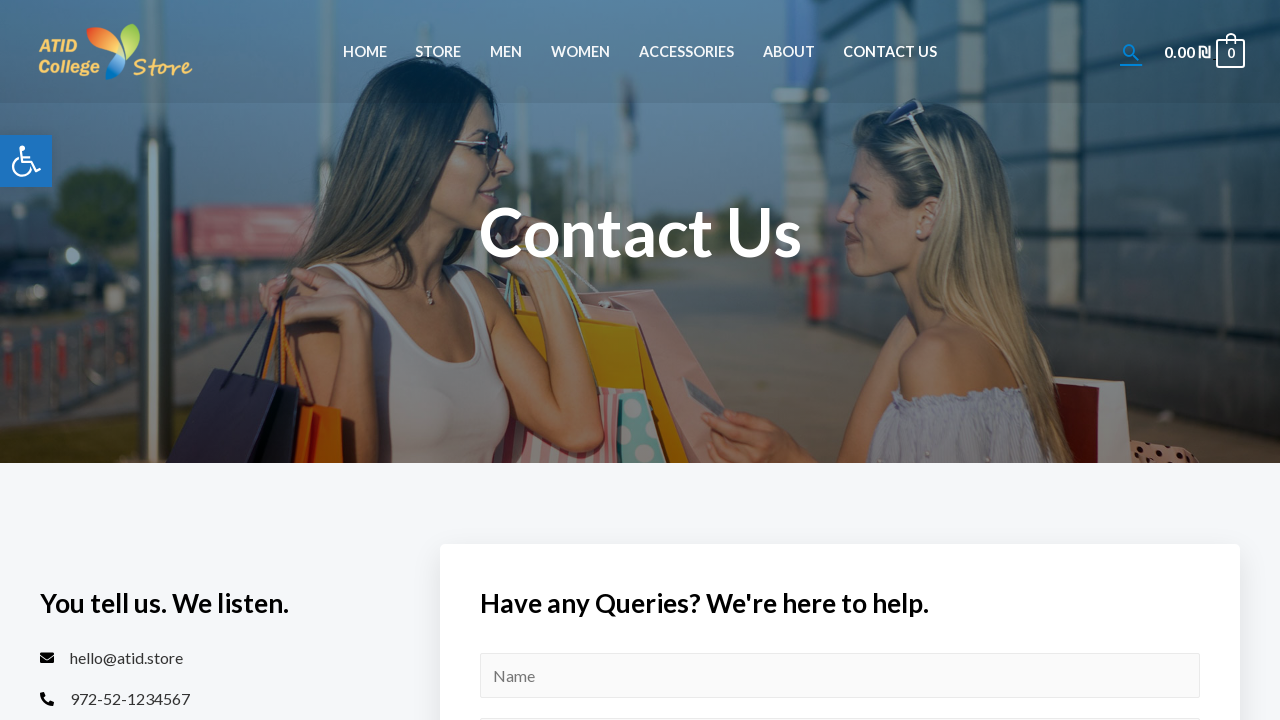

Filled name field with 'John Anderson' on #wpforms-15-field_0
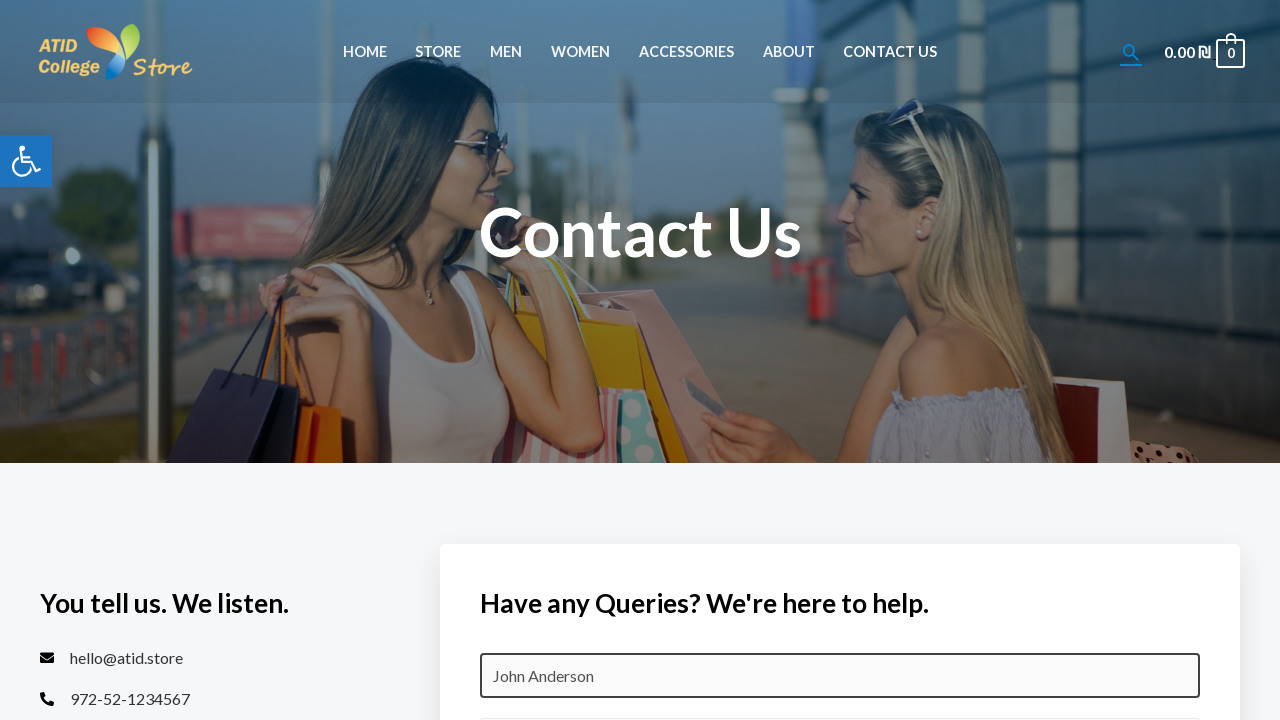

Filled subject field with 'Product Inquiry' on #wpforms-15-field_5
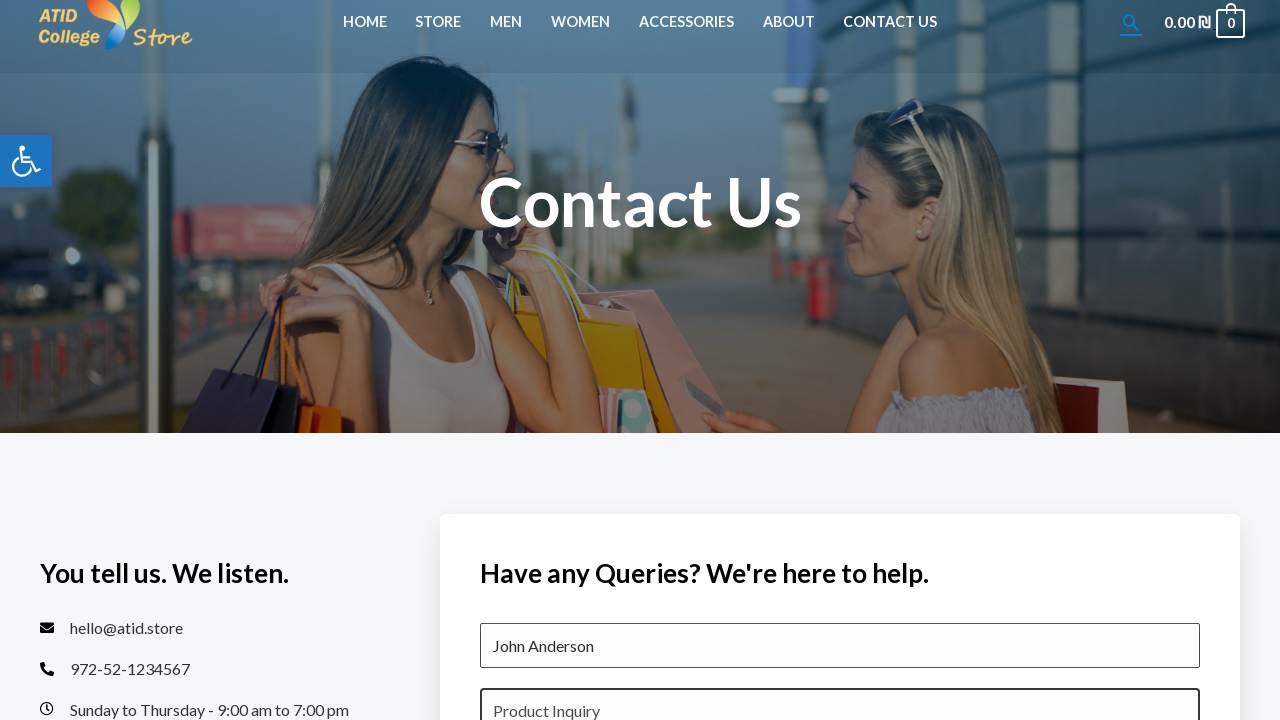

Filled email field with 'john.anderson@example.com' on #wpforms-15-field_4
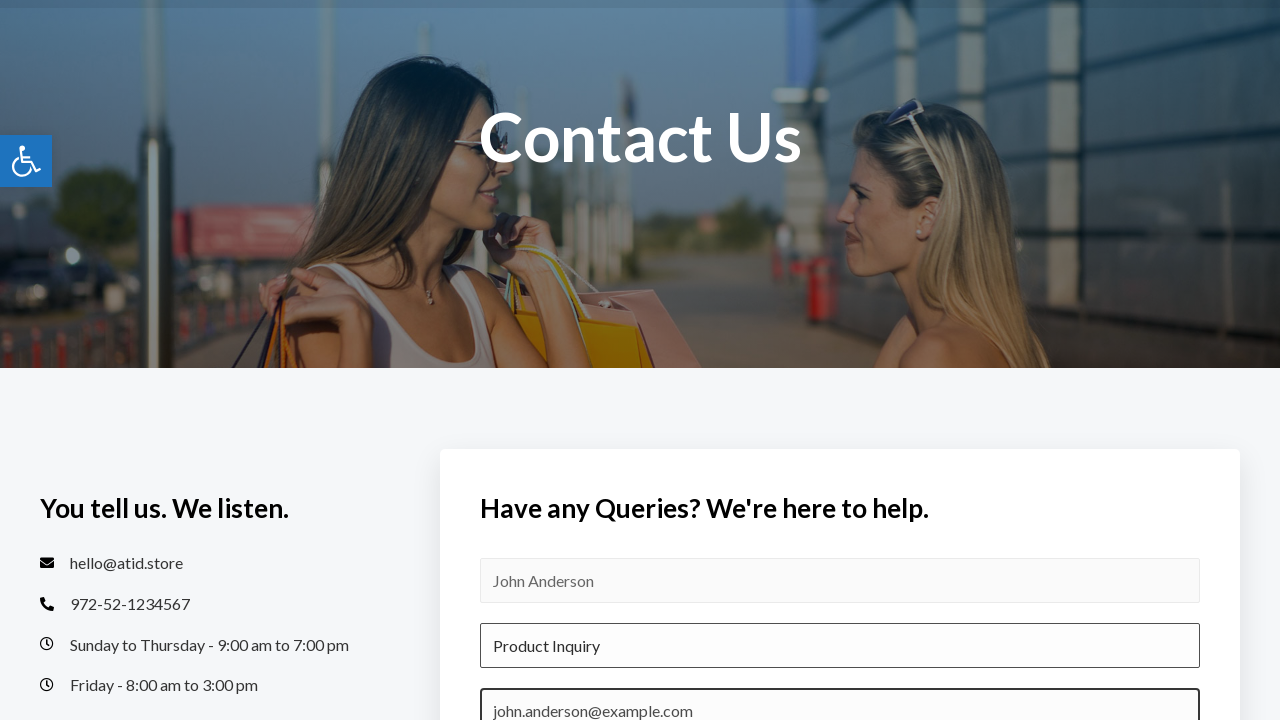

Filled message field with product inquiry message on #wpforms-15-field_2
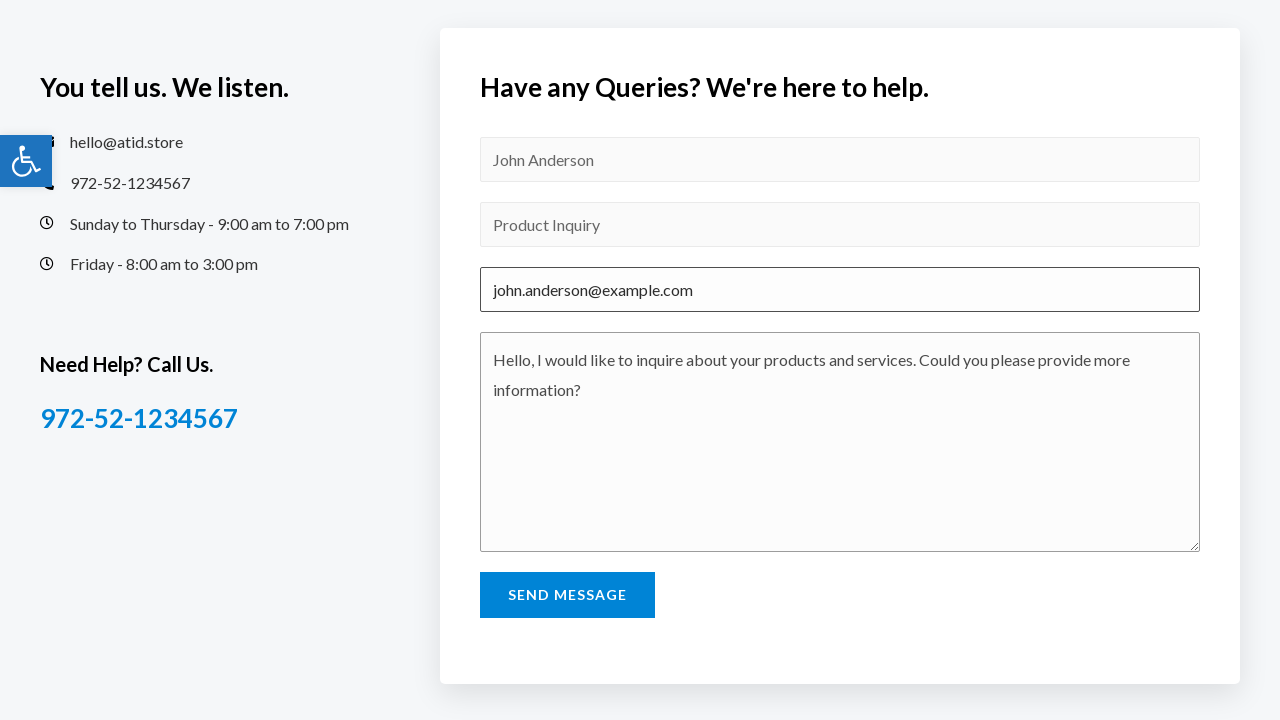

Clicked contact form submit button at (567, 595) on #wpforms-submit-15
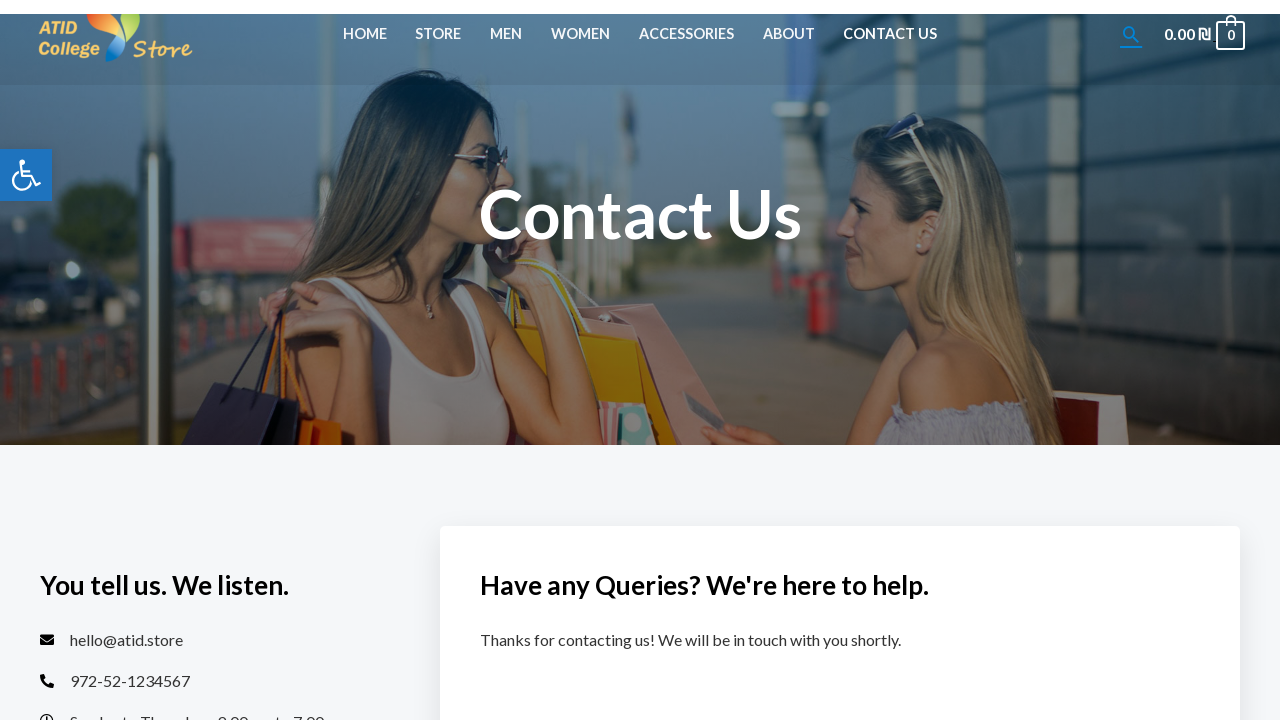

Waited 2 seconds for form submission response
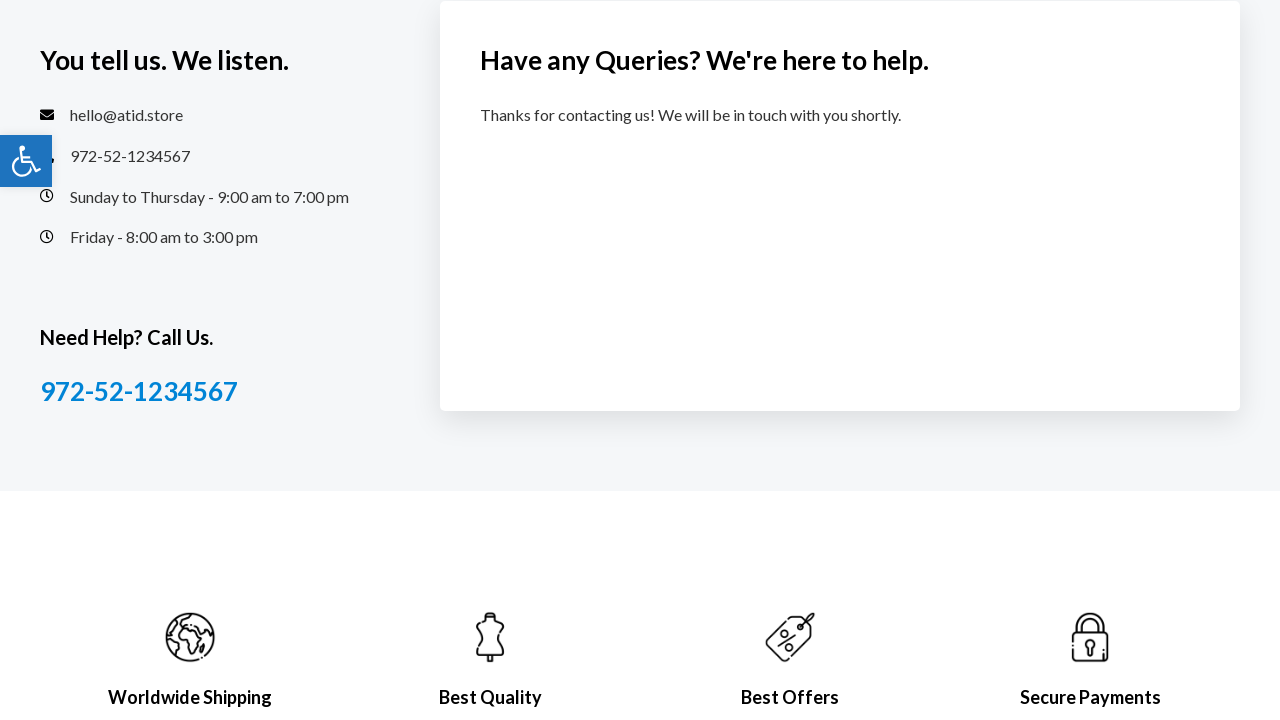

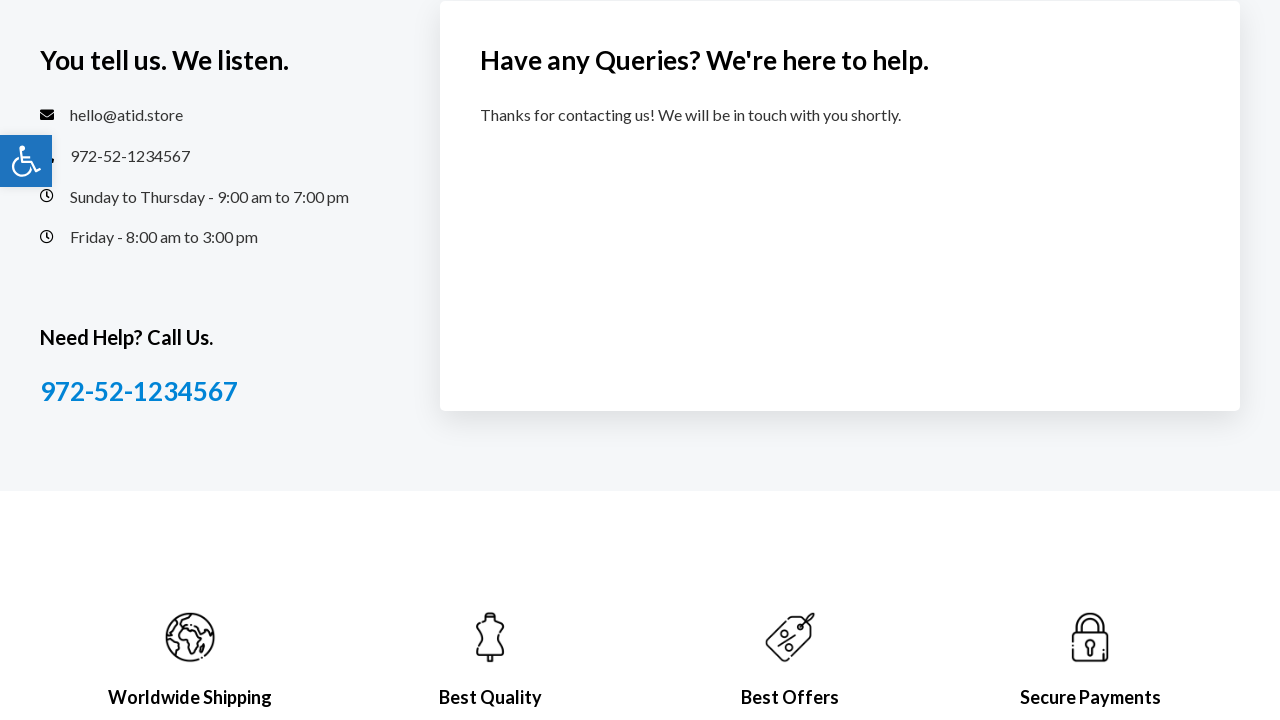